Tests click-and-hold functionality to select multiple consecutive items in a list by clicking on the first item, holding, and dragging to the fourth item

Starting URL: https://automationfc.github.io/jquery-selectable/

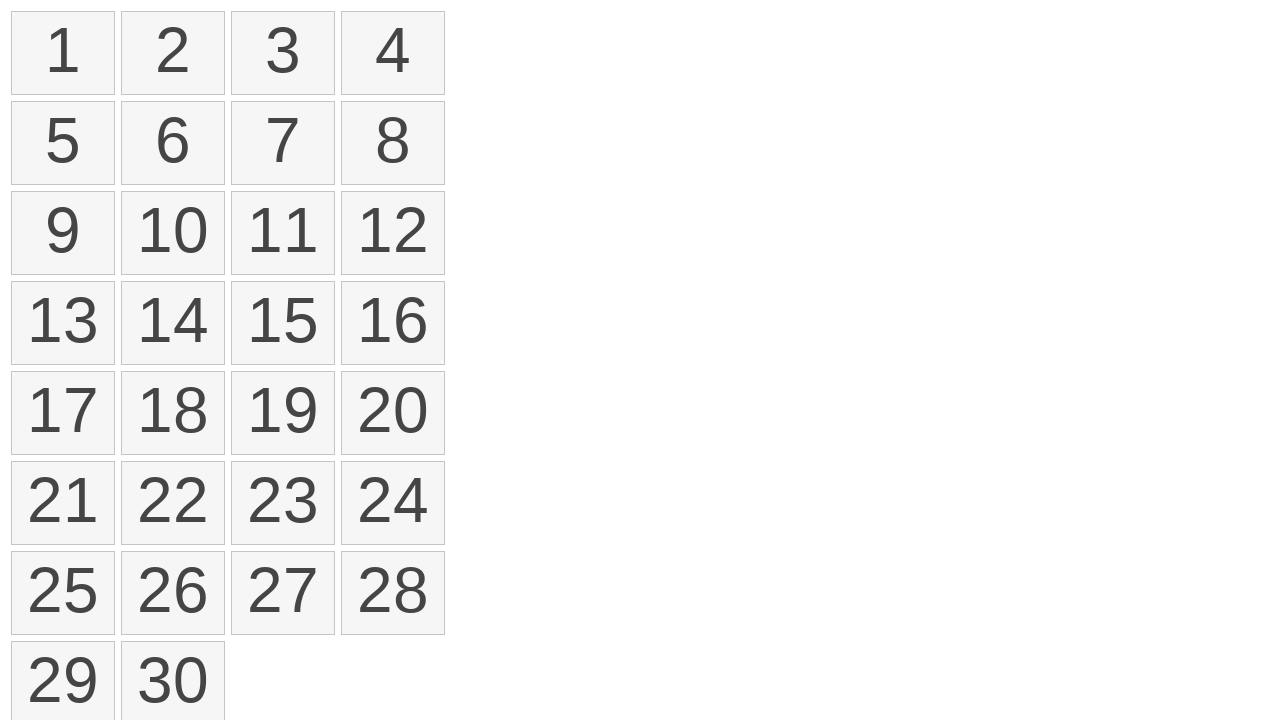

Retrieved all selectable list items
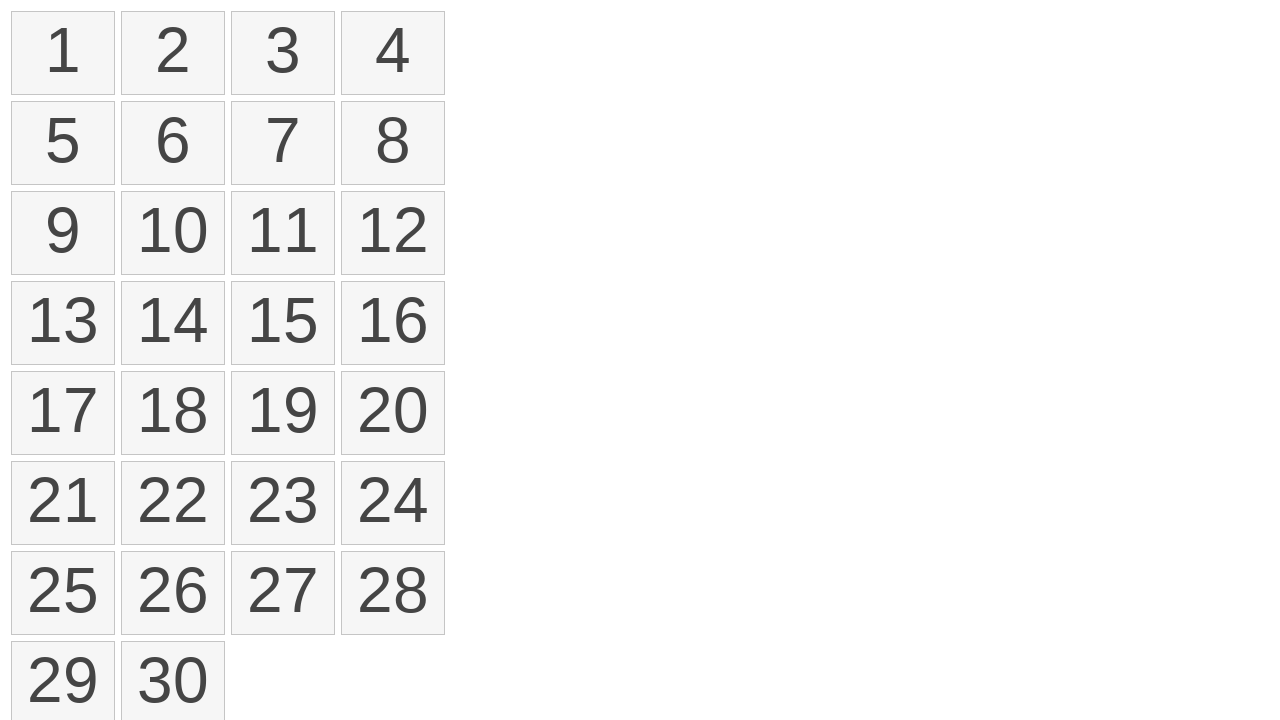

Hovered over the first item in the selectable list at (63, 53) on ol#selectable>li >> nth=0
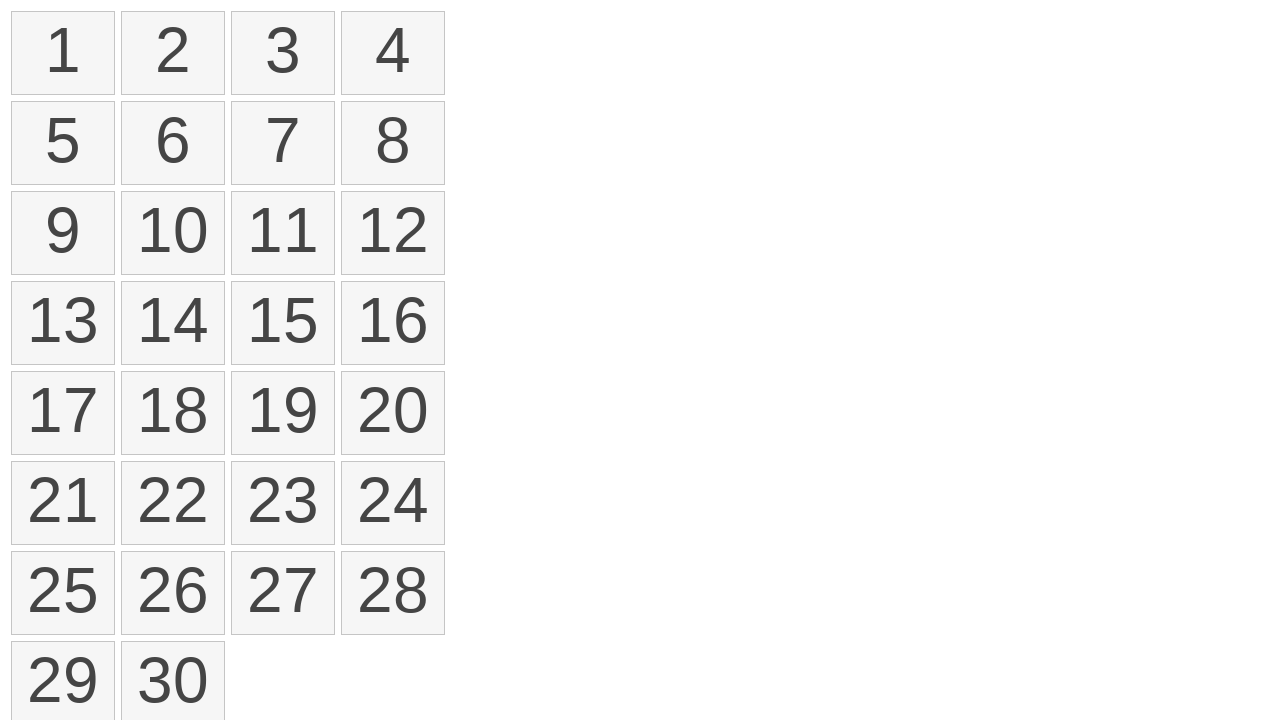

Pressed mouse button down on first item at (63, 53)
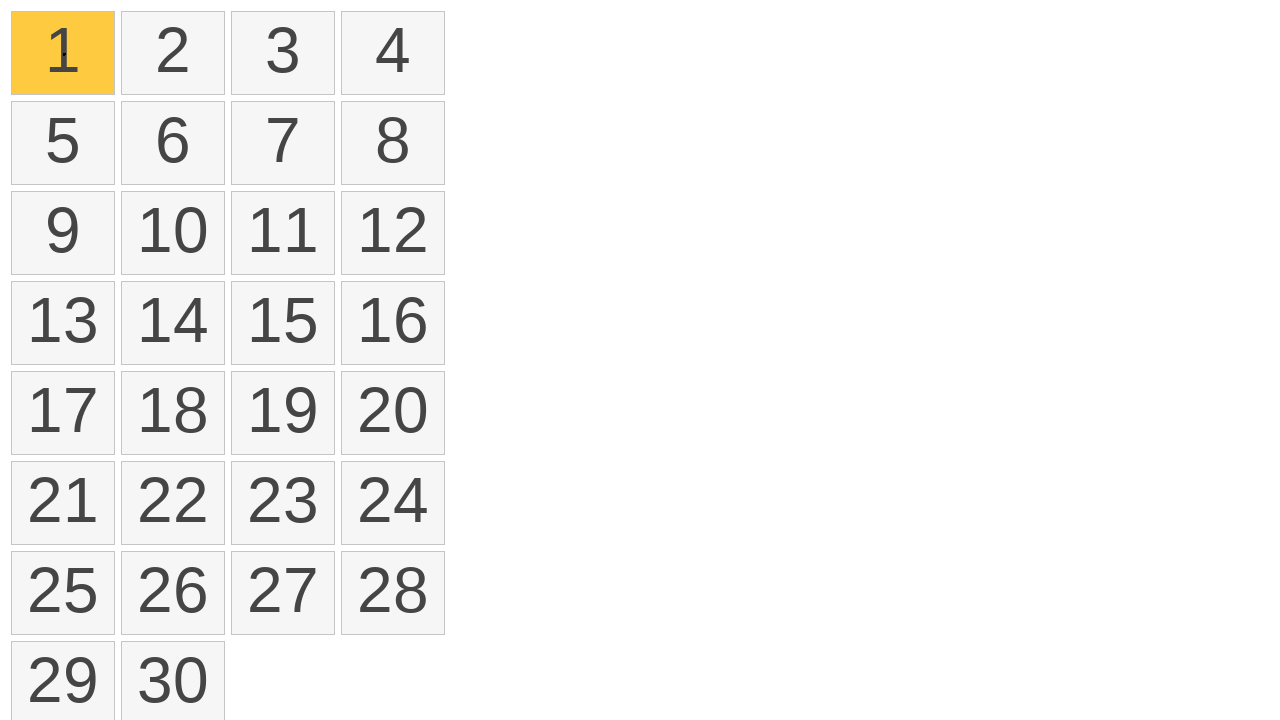

Dragged mouse to fourth item while holding button down at (393, 53) on ol#selectable>li >> nth=3
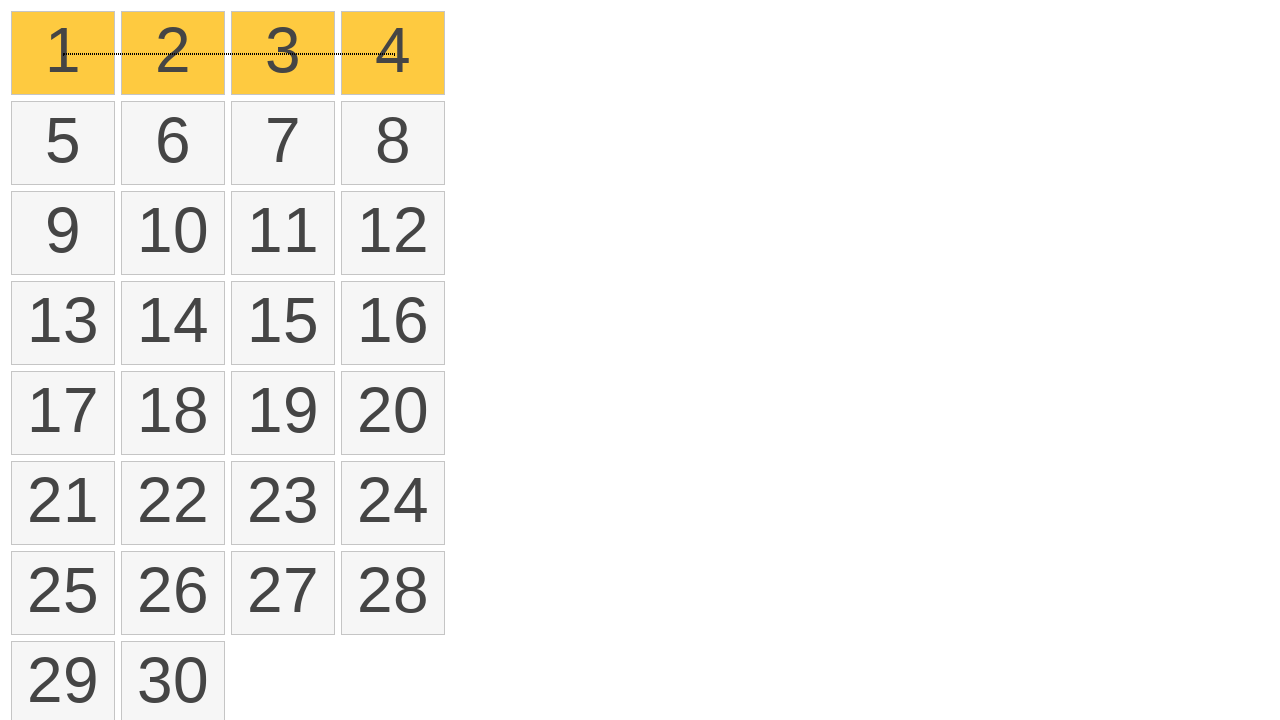

Released mouse button to complete click-and-hold selection at (393, 53)
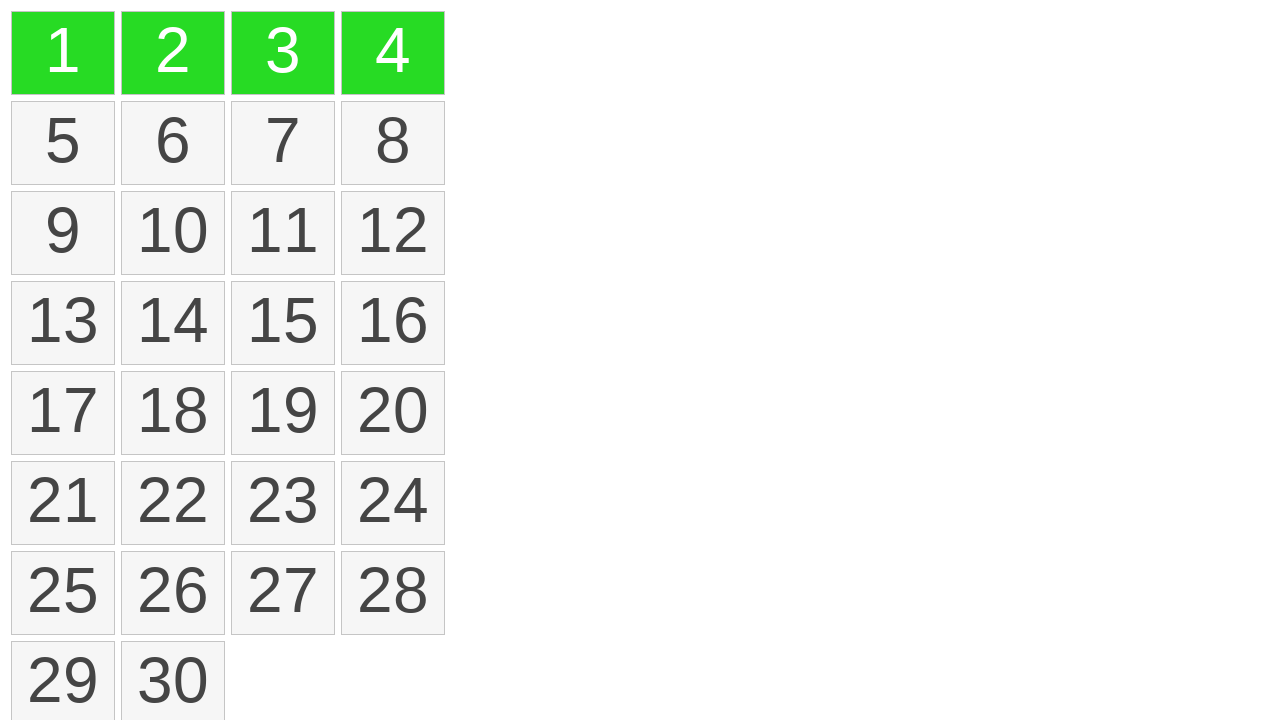

Located all selected items with ui-selected class
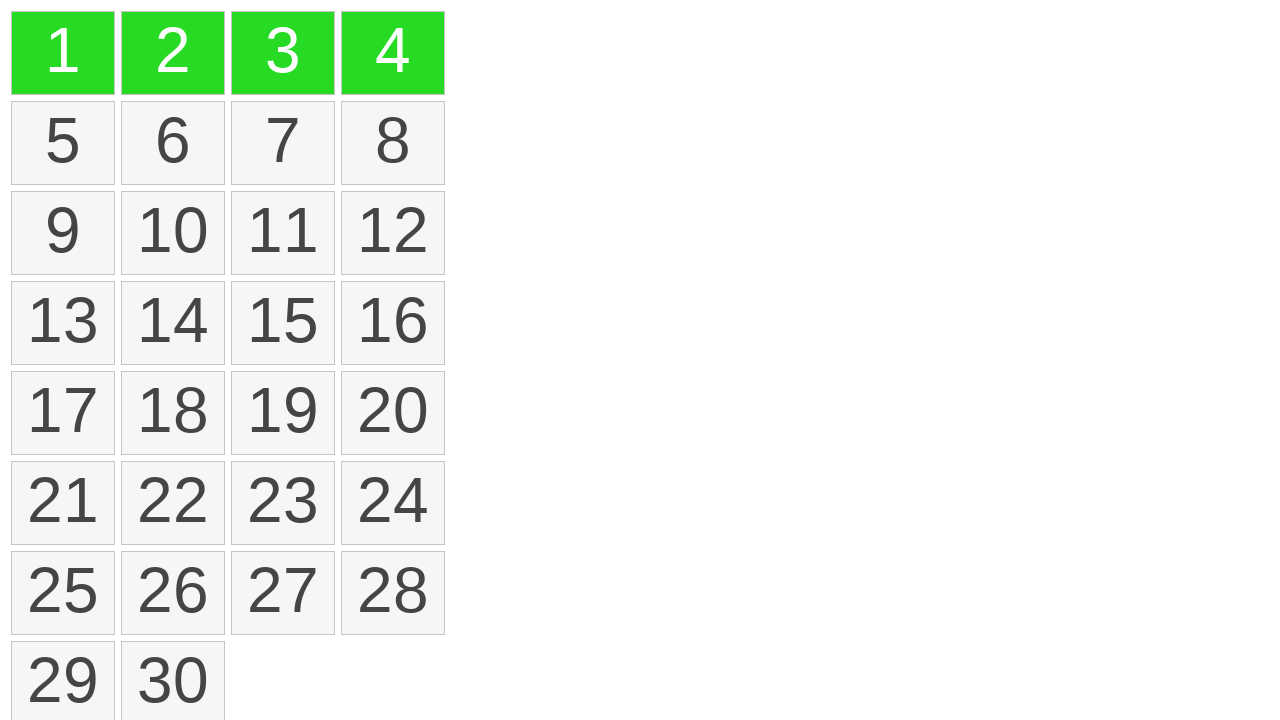

Verified that exactly 4 items are selected
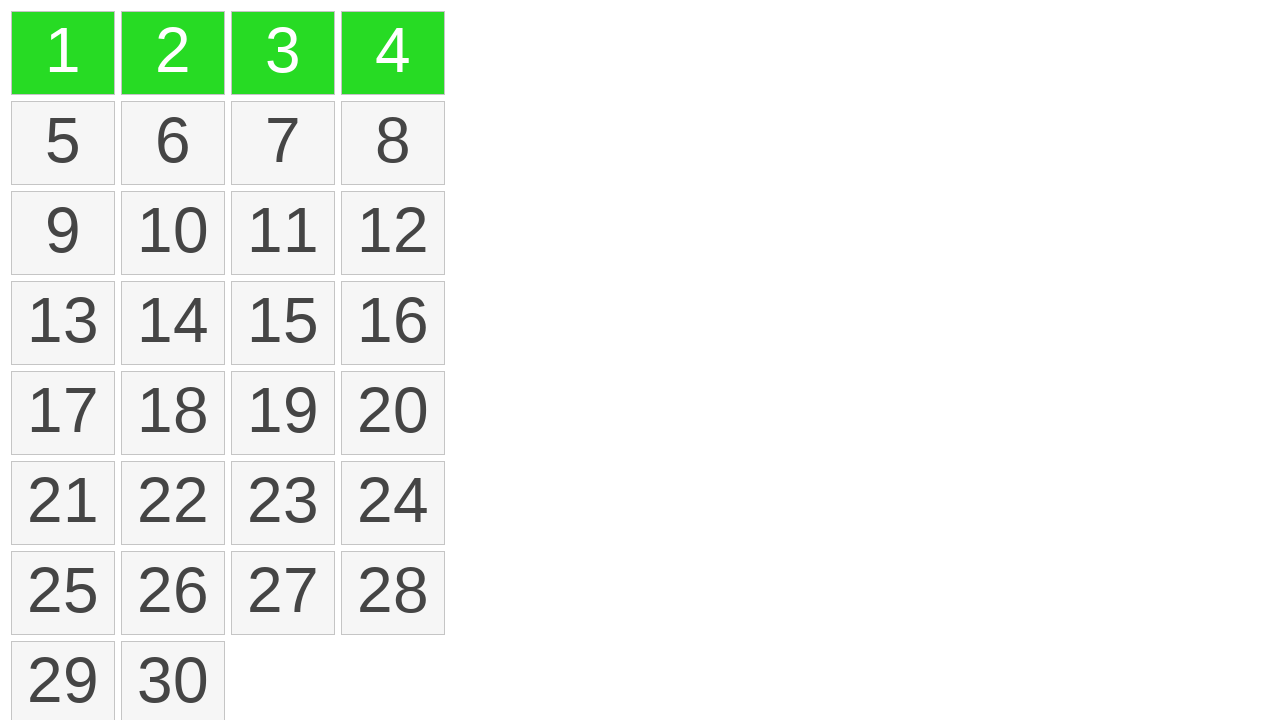

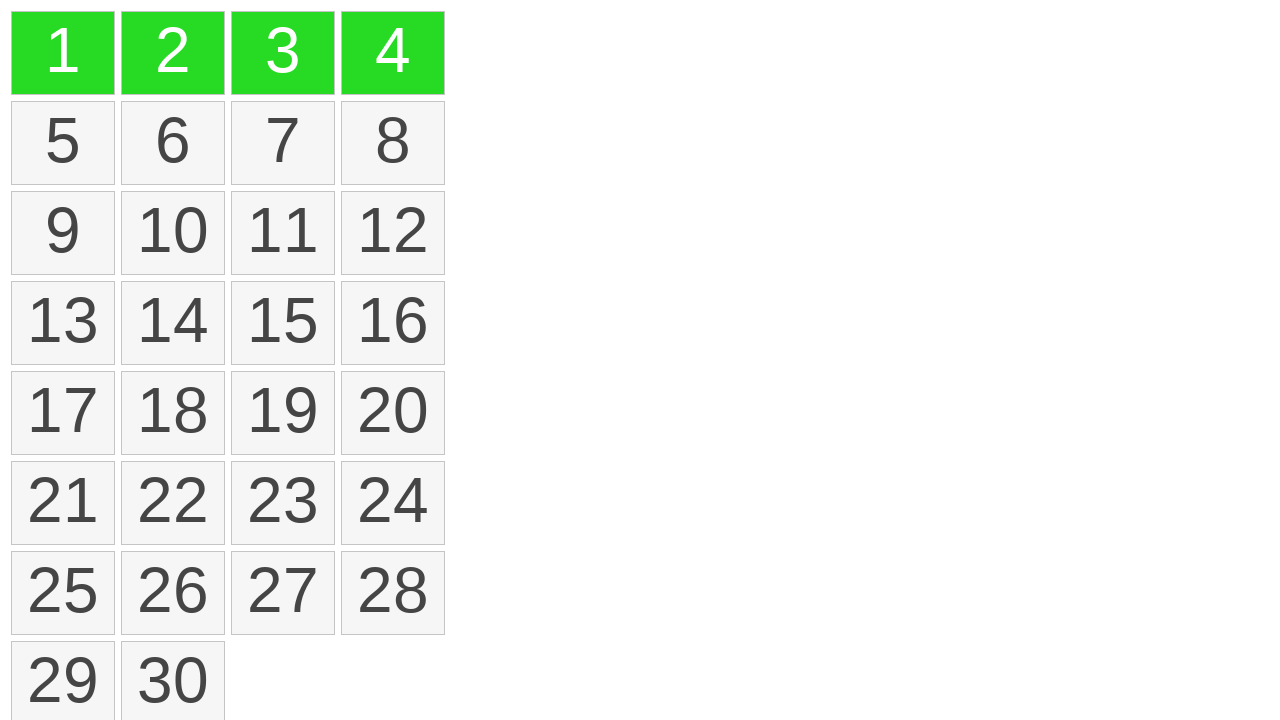